Navigates to a YouTube channel's videos page and scrolls down to load all videos using infinite scroll

Starting URL: https://www.youtube.com/@zusmani78/videos

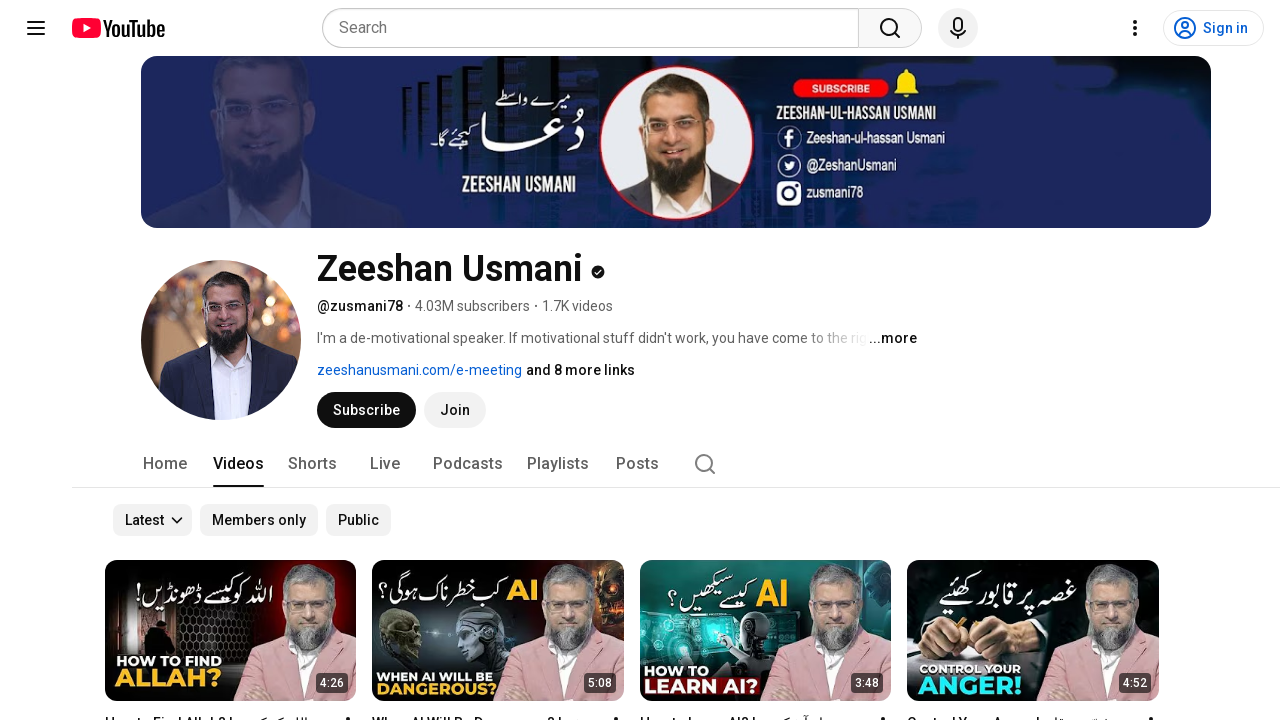

Navigated to YouTube channel videos page
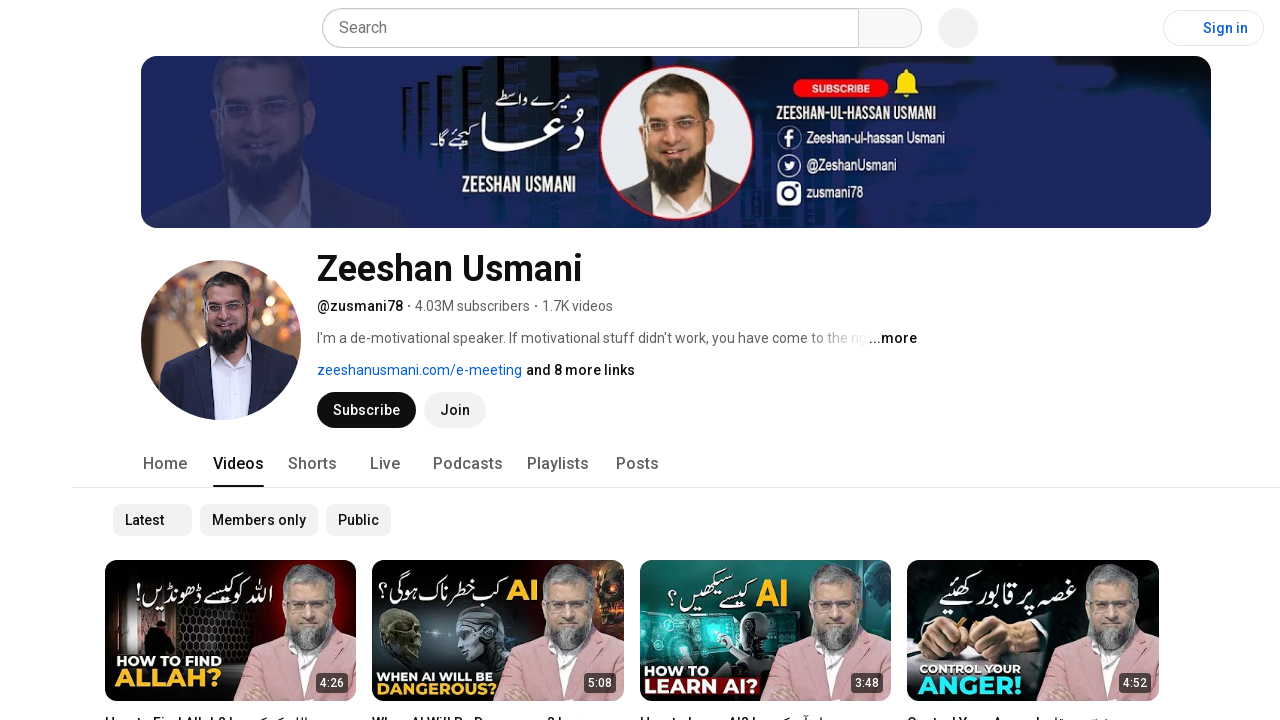

Evaluated initial page scroll height
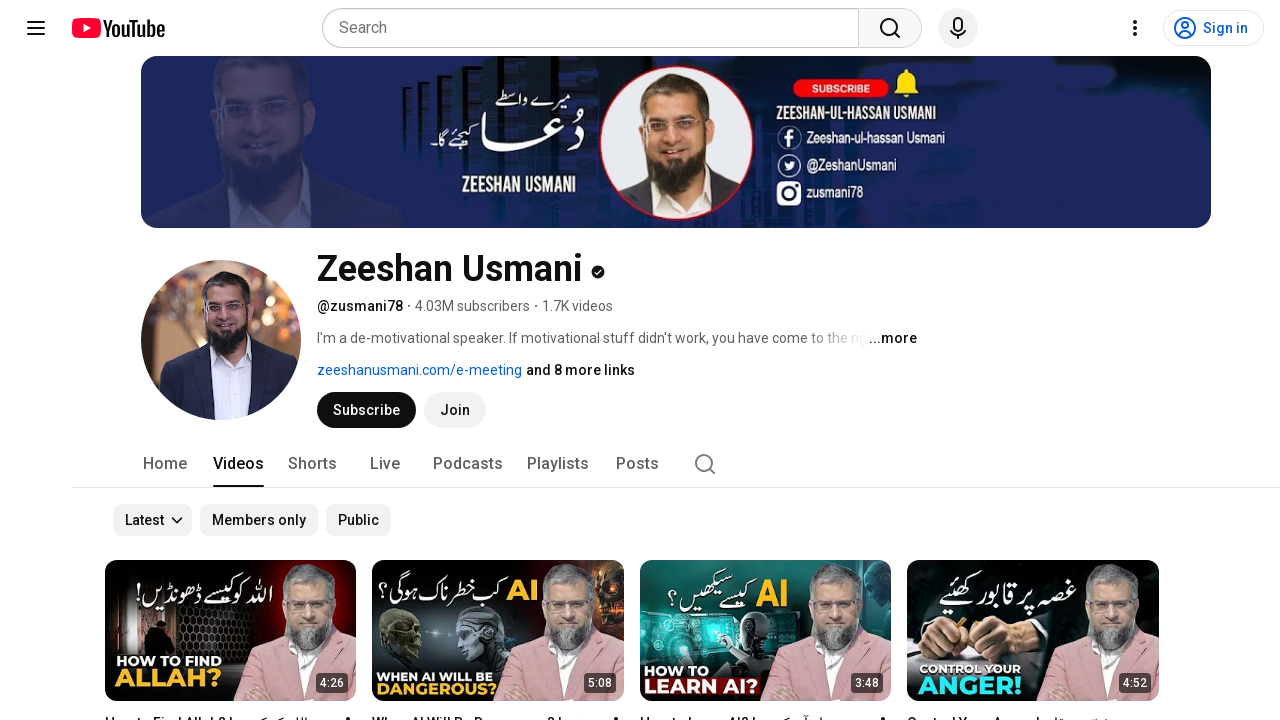

Scrolled to bottom of page
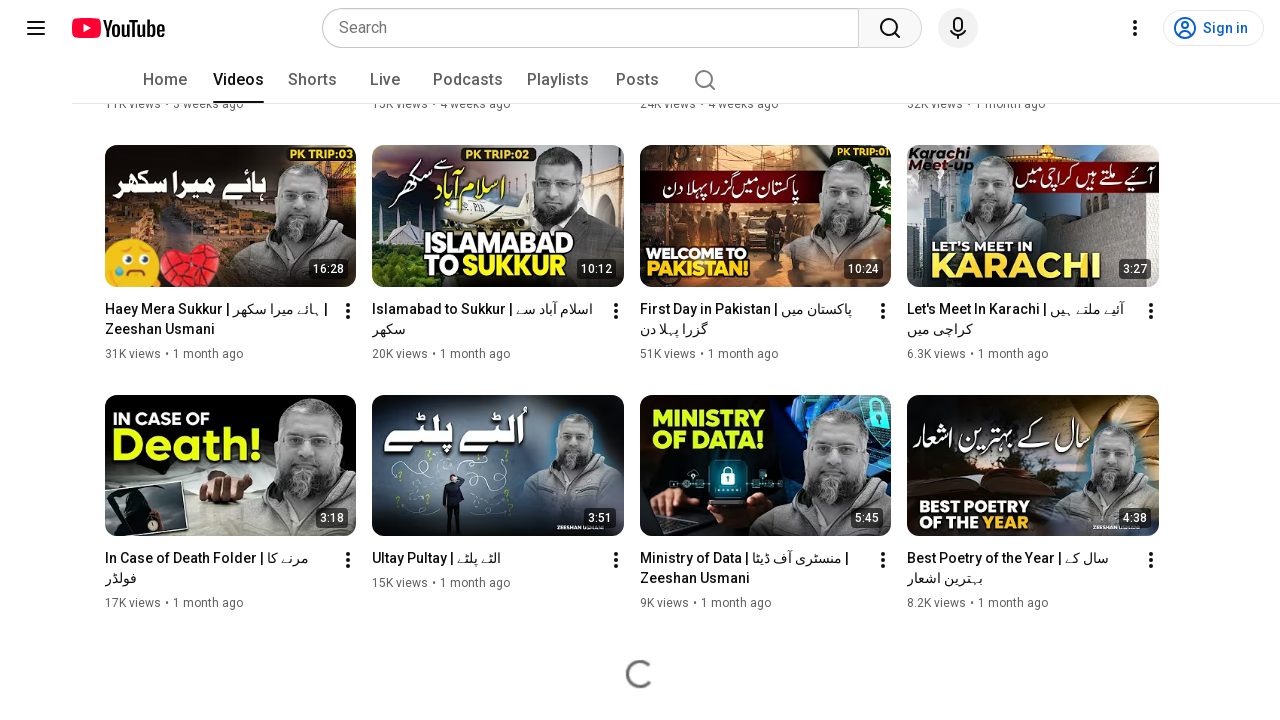

Waited 500ms for new content to load
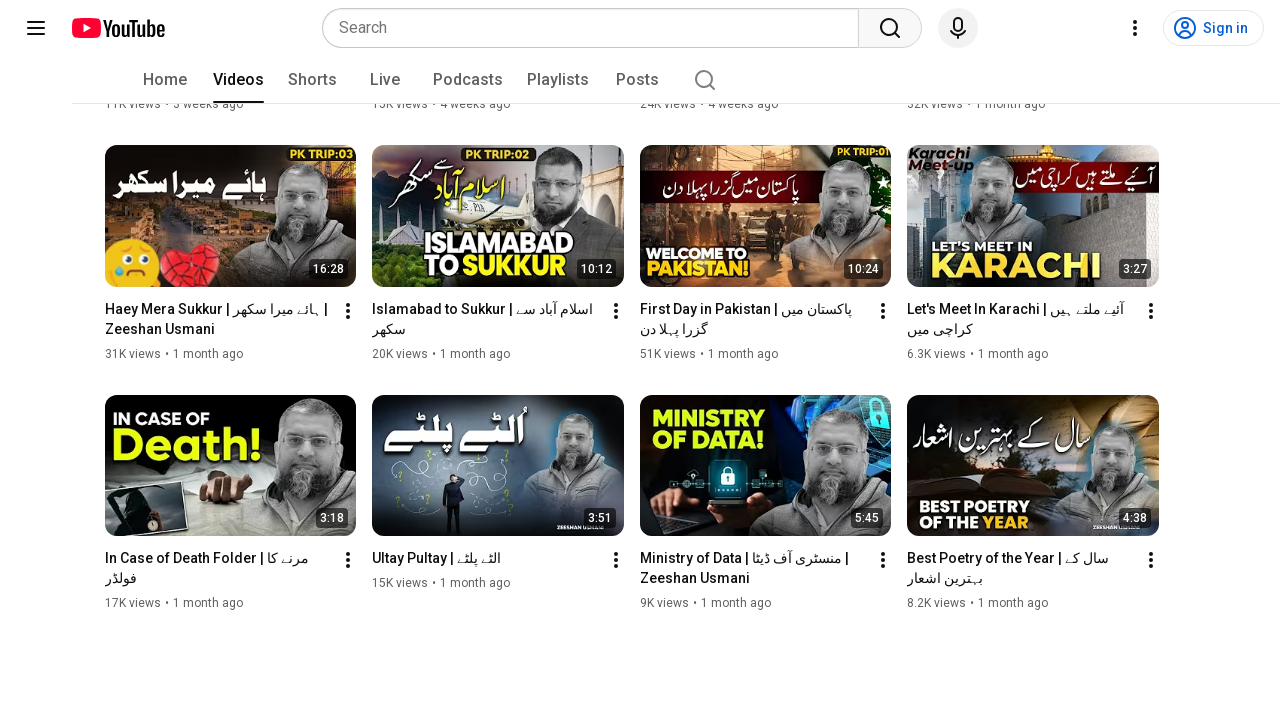

Evaluated new page scroll height
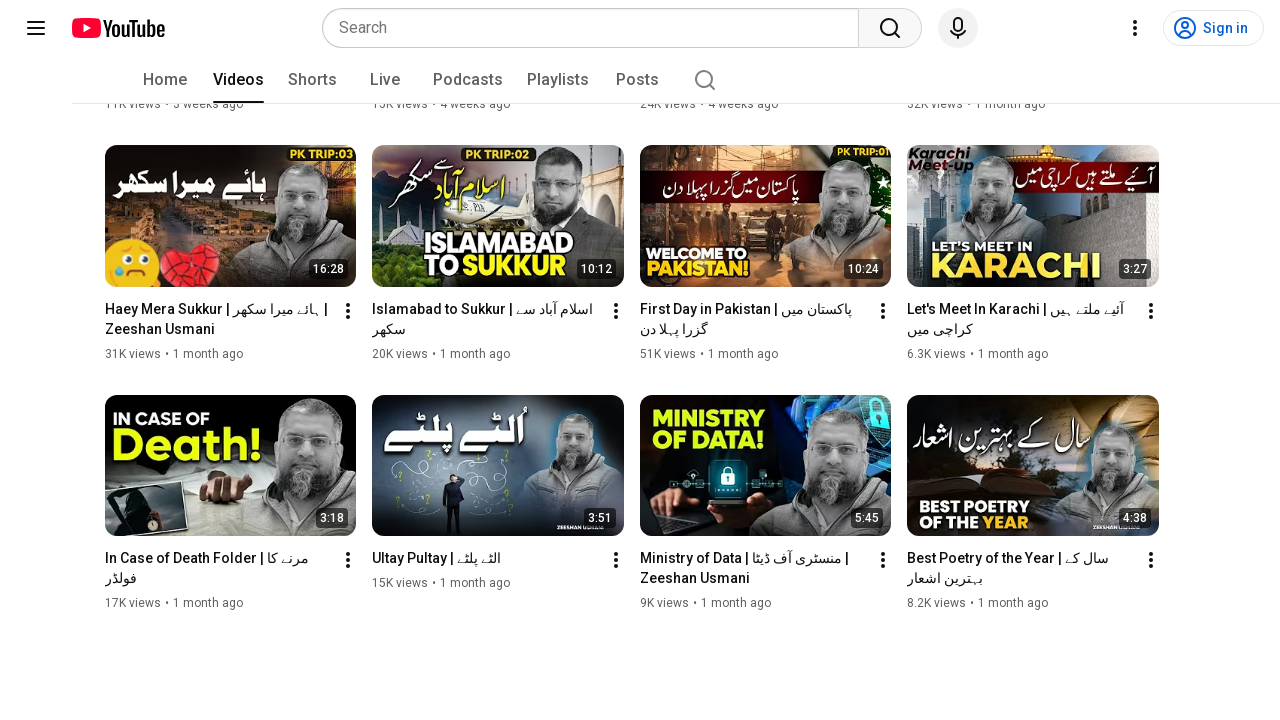

No new content loaded - infinite scroll complete
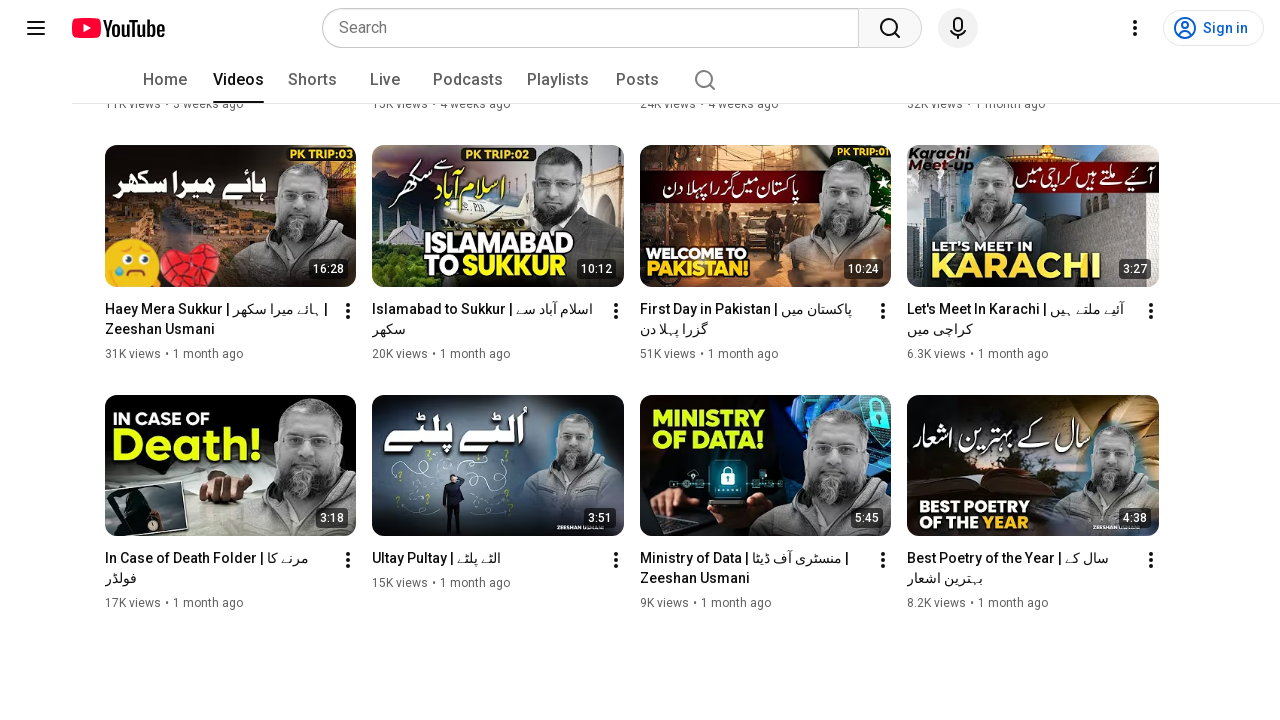

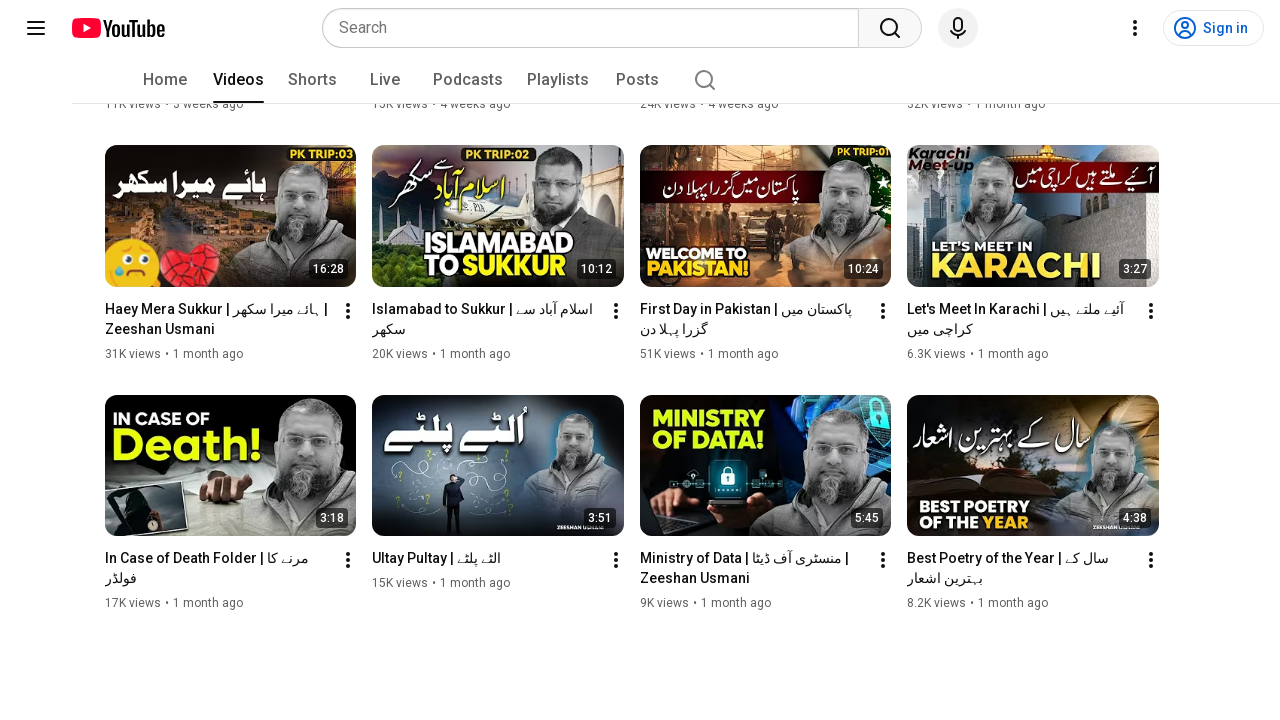